Tests the text box functionality on a demo QA page by filling in the userName field with a name value.

Starting URL: https://demoqa.com/text-box

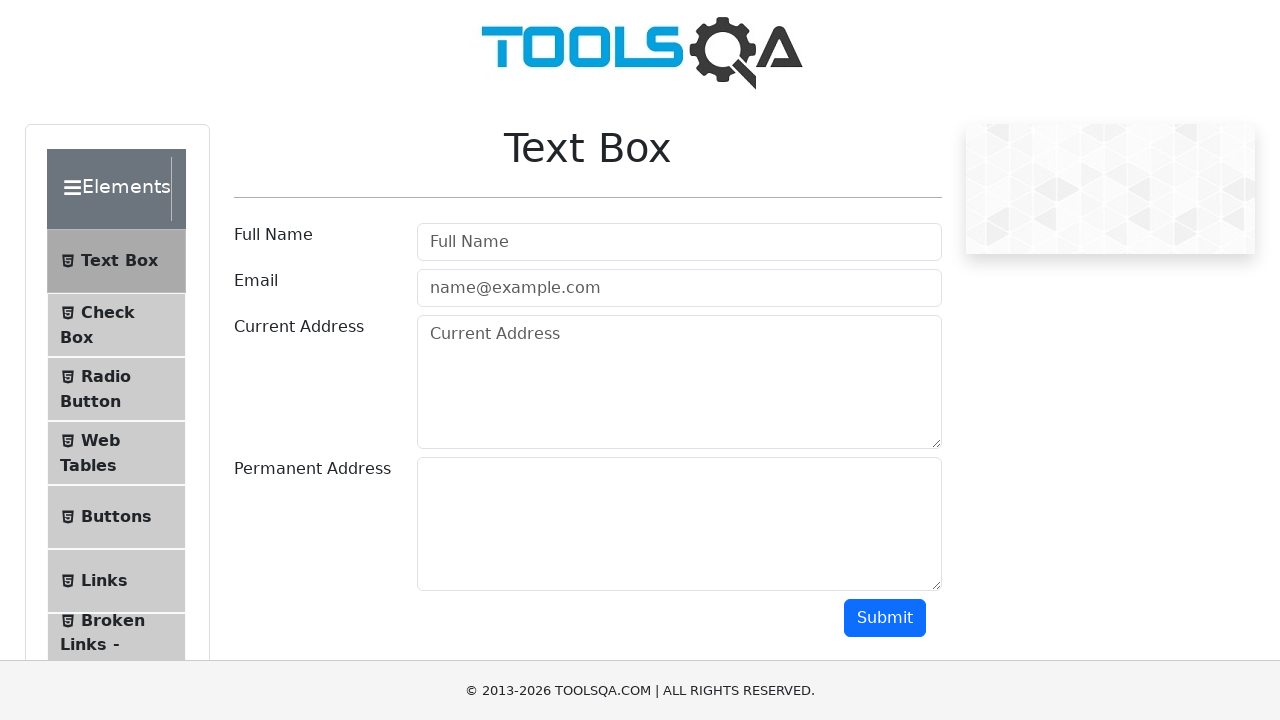

Navigated to DemoQA text-box page
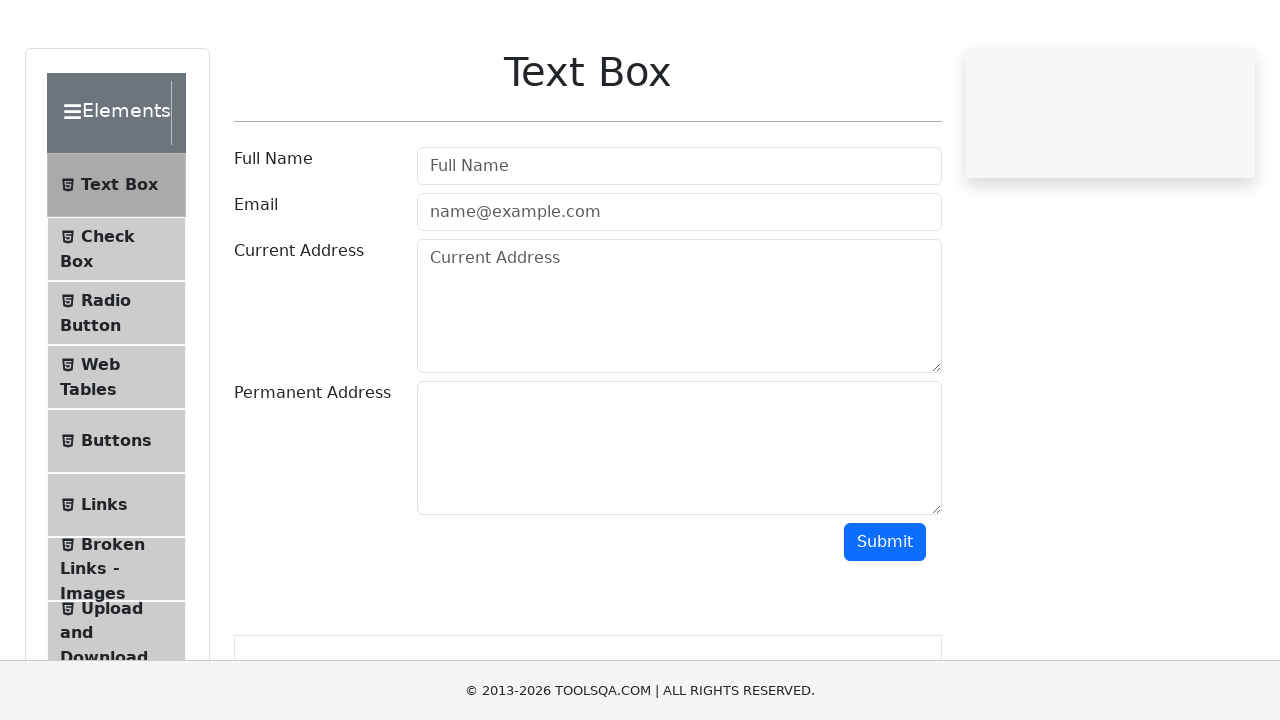

Filled userName field with 'Lev Eydelkind' on #userName
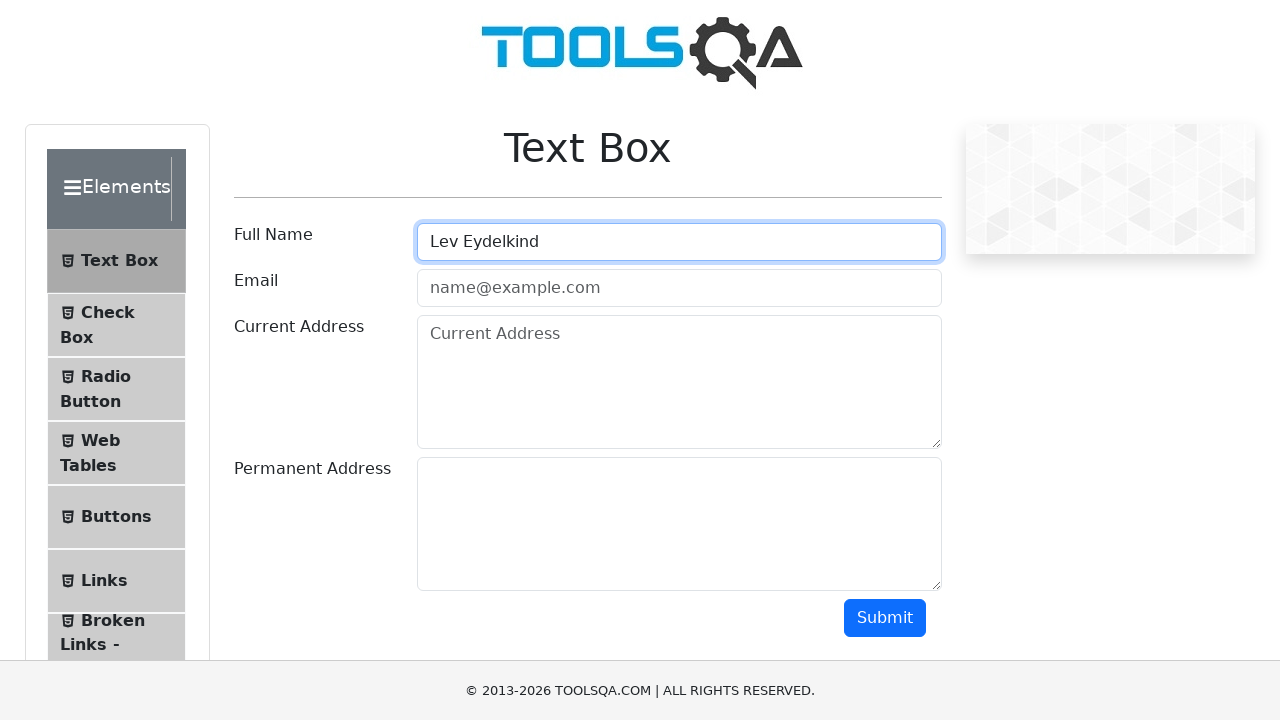

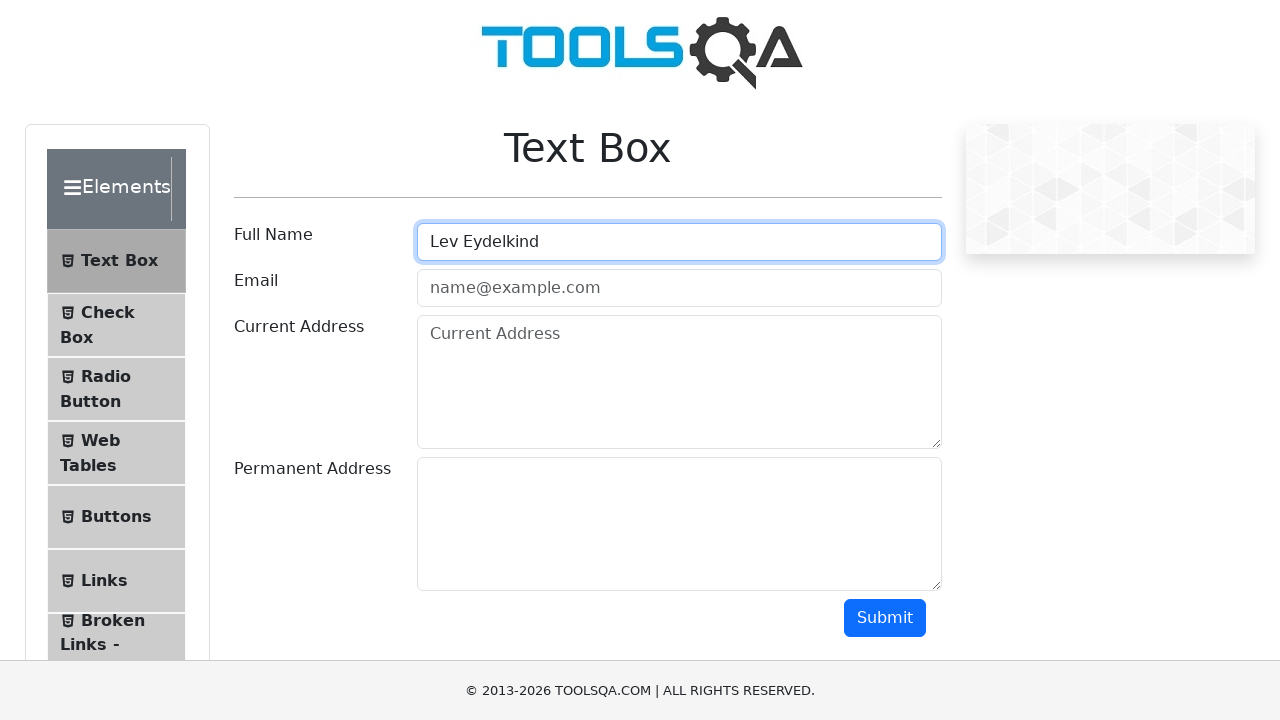